Navigates to the vacation destinations page and verifies the destination of the week is displayed correctly

Starting URL: https://blazedemo.com/

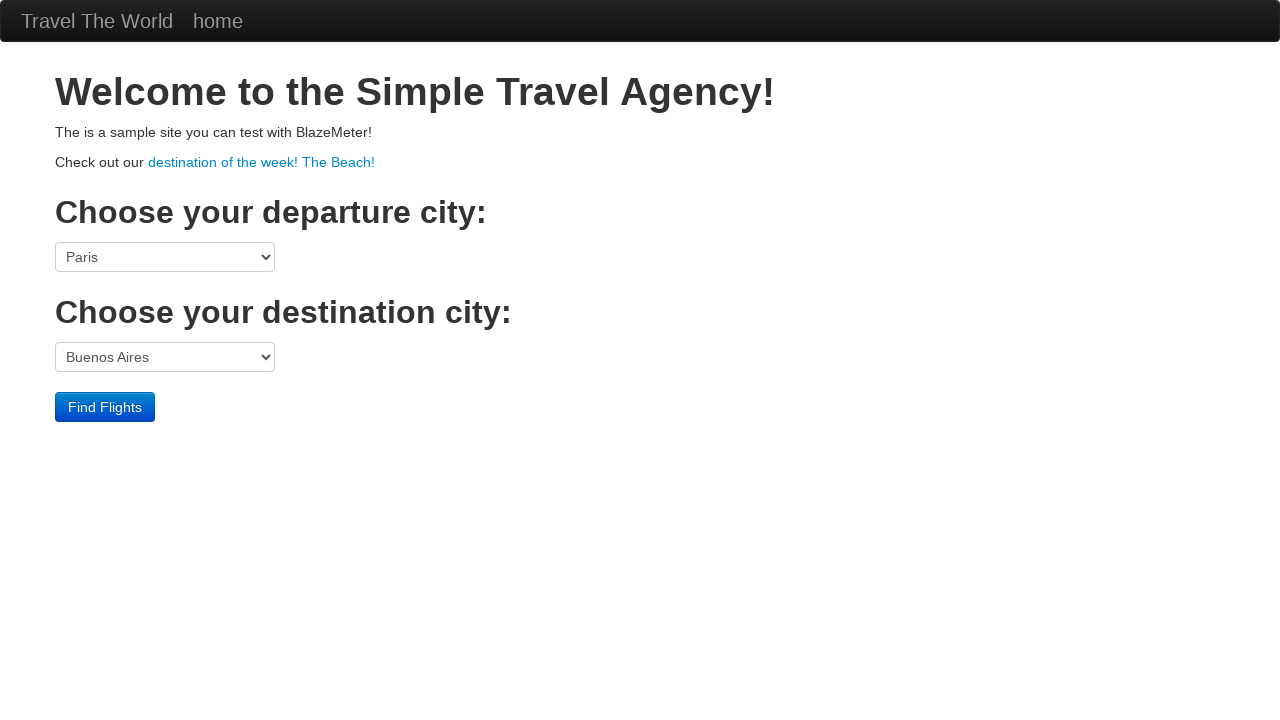

Clicked on vacation link to navigate to vacation destinations page at (262, 162) on a[href='vacation.html']
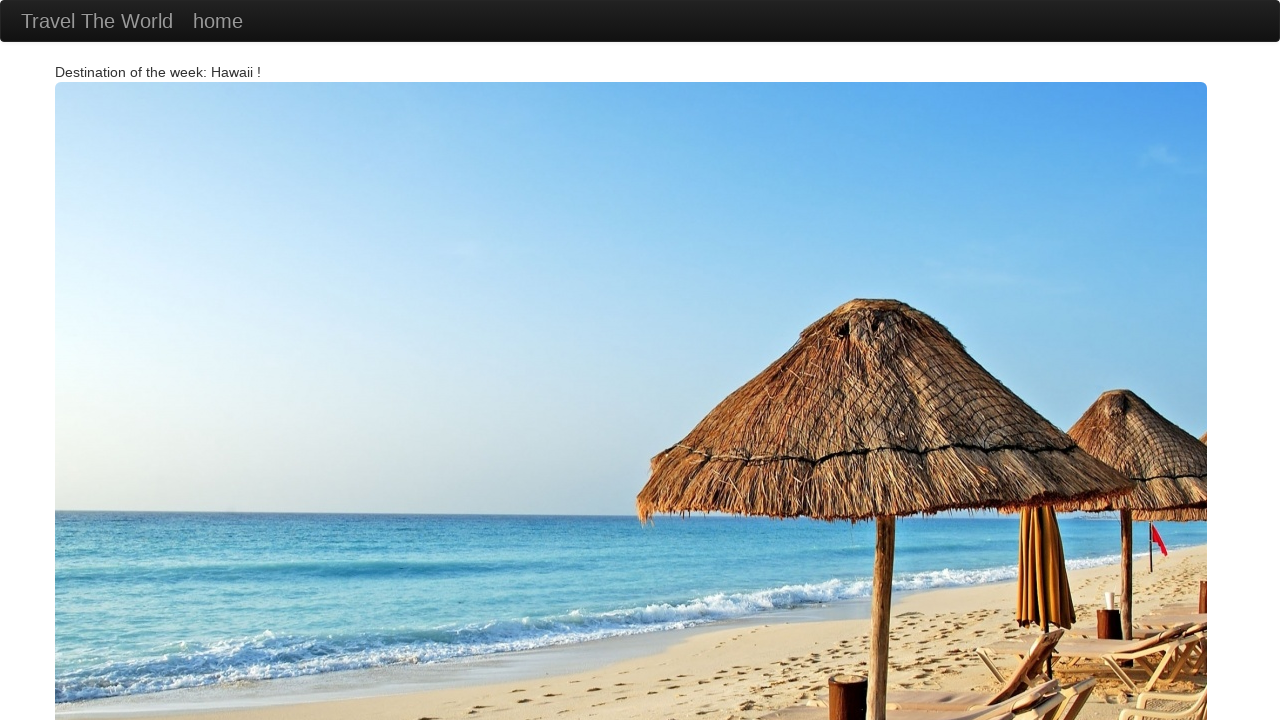

Retrieved destination of the week text content
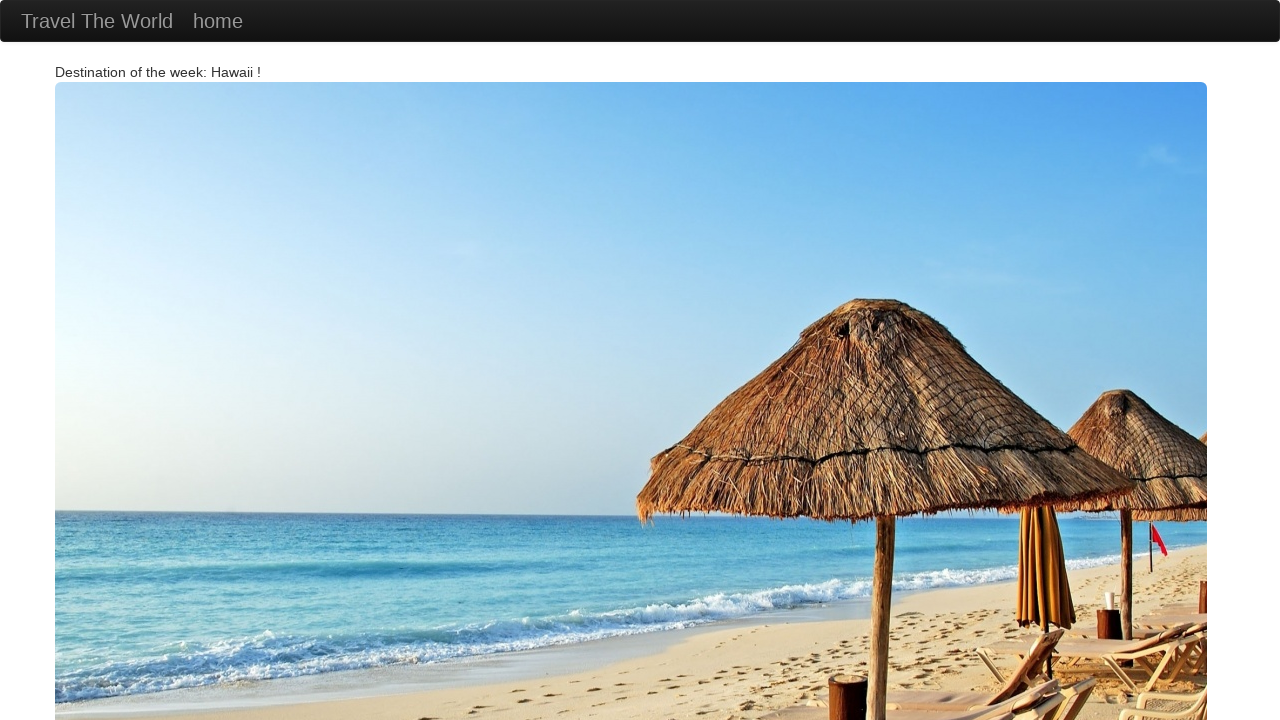

Verified destination of the week is correctly displayed as 'Destination of the week: Hawaii !'
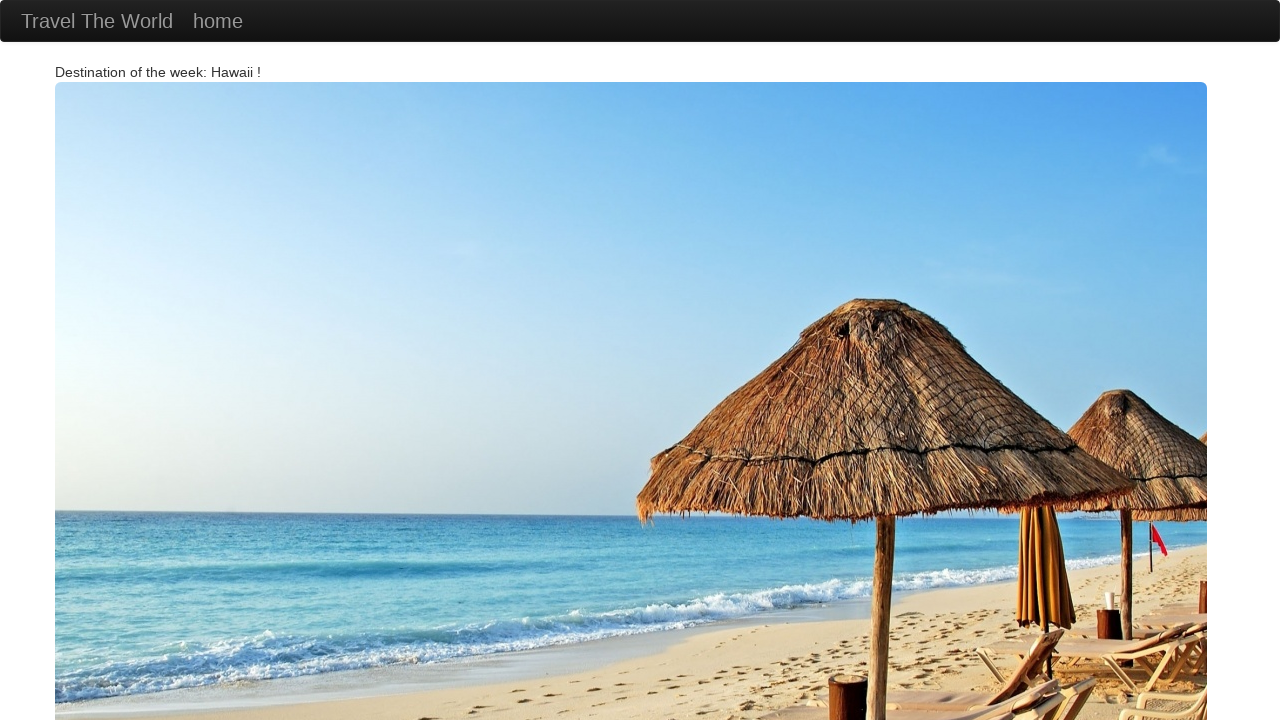

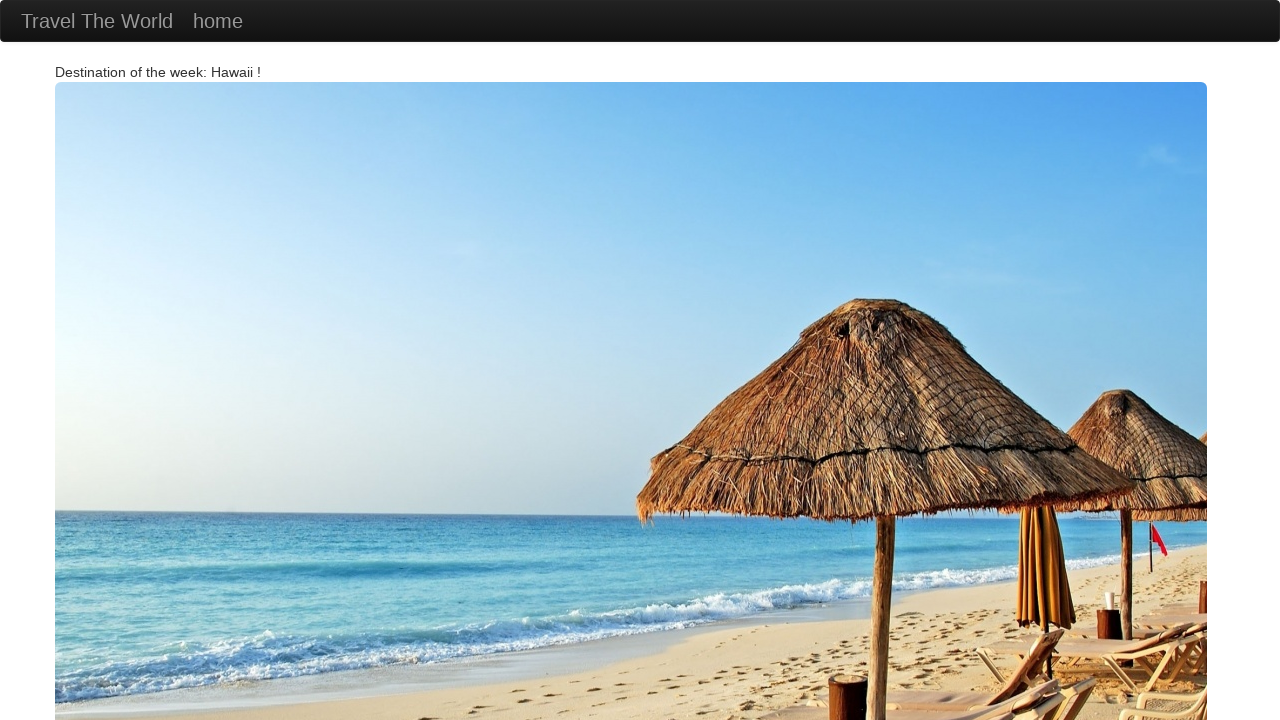